Performs a search by entering "Java" in the search field

Starting URL: https://www.redmine.org/

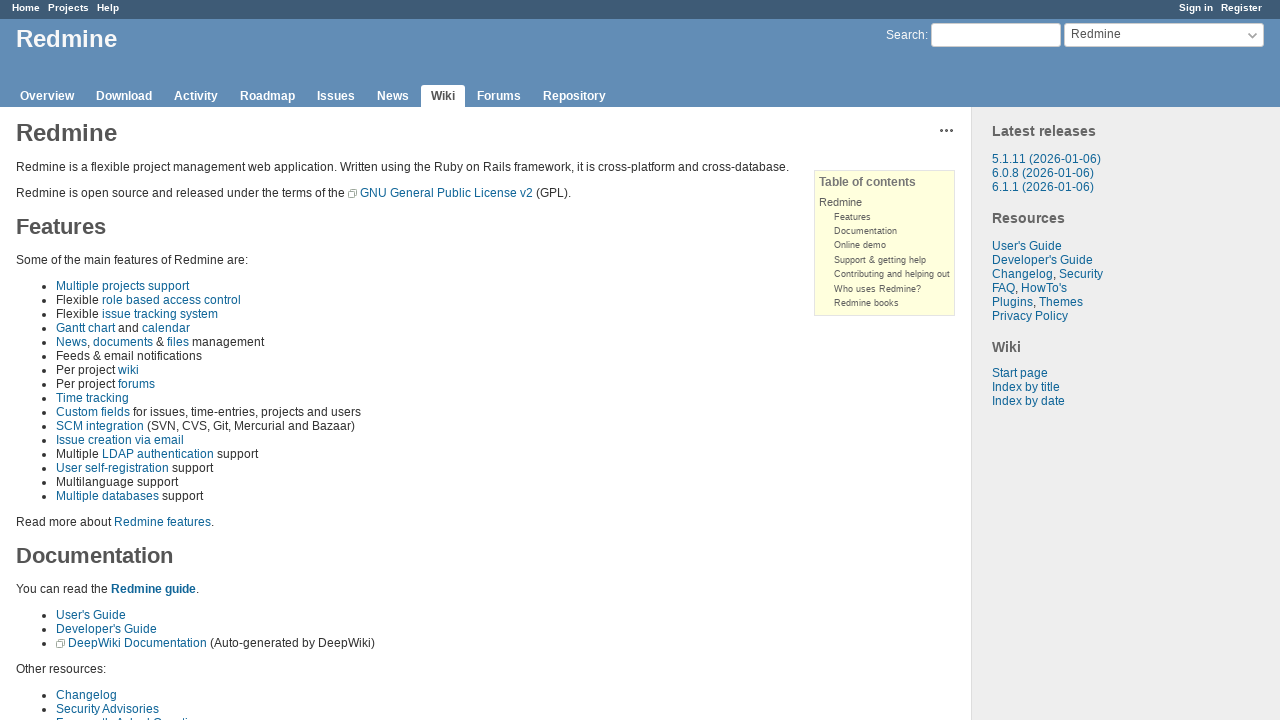

Entered 'Java' in the search field on xpath=//*[@id="q"]
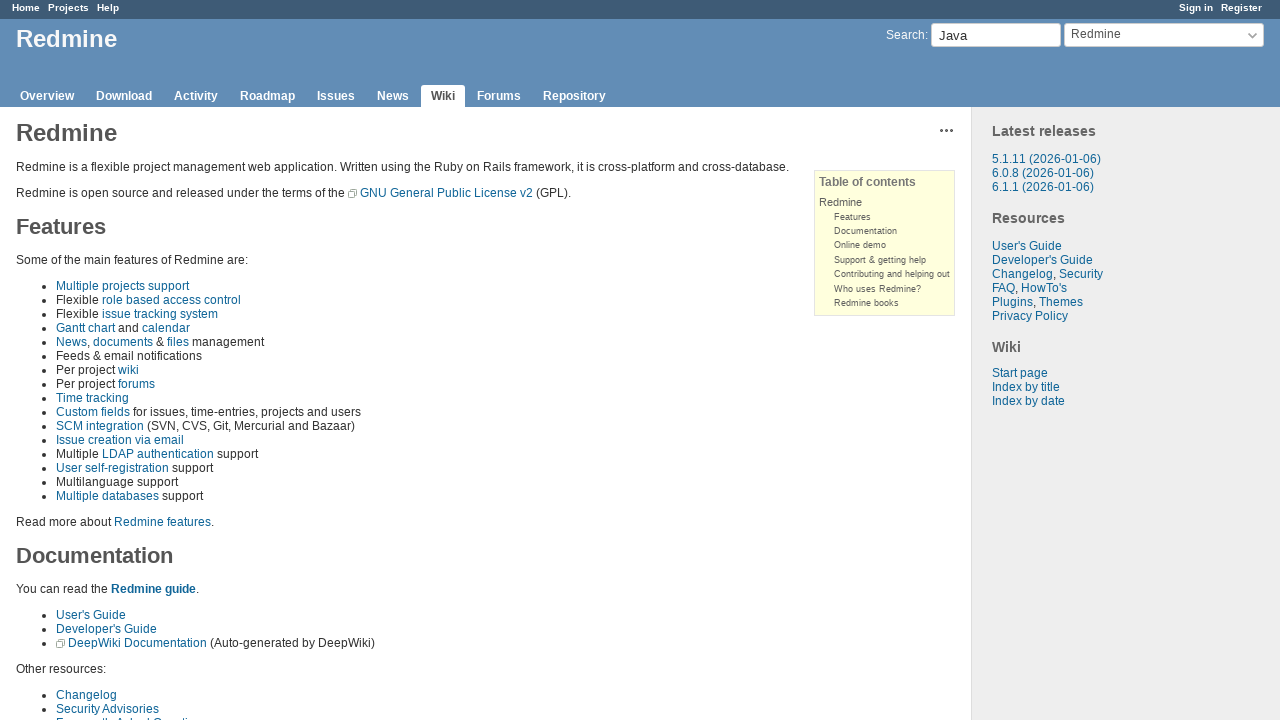

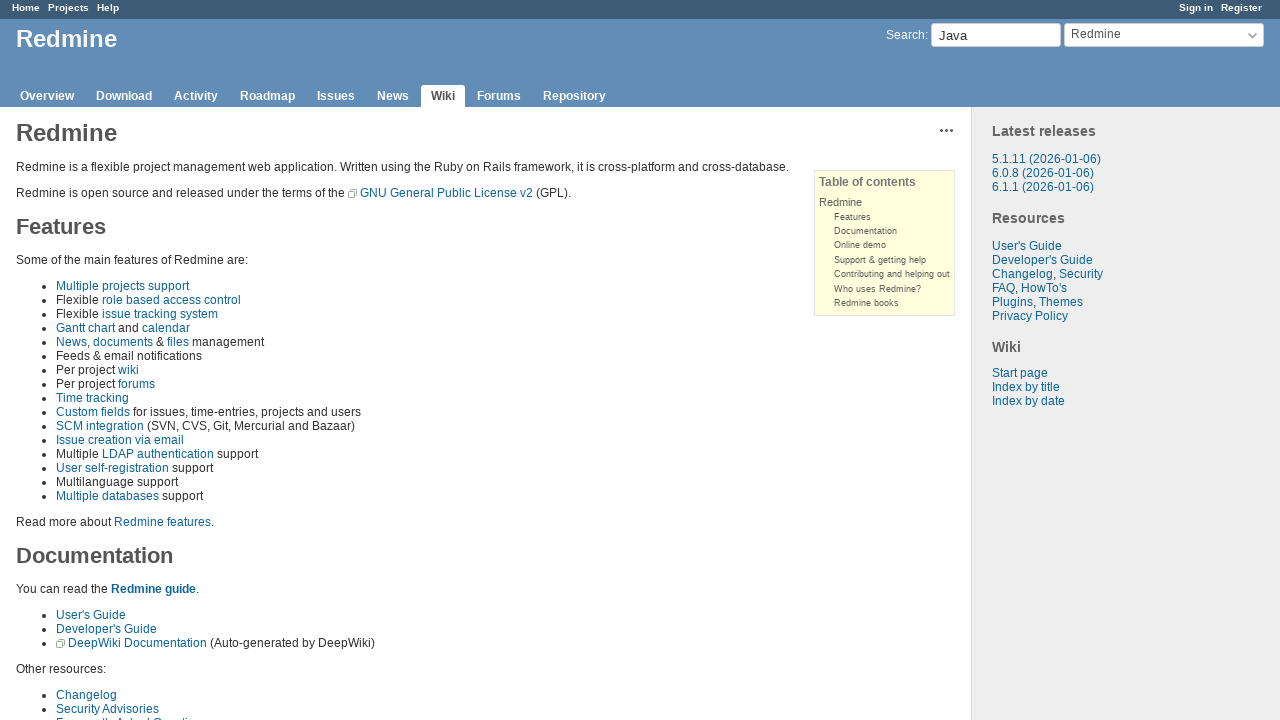